Tests HTML table interaction on W3Schools by locating table elements, reading table data, counting rows and columns, scrolling the page, and locating a submit button element

Starting URL: https://www.w3schools.com/html/html_tables.asp

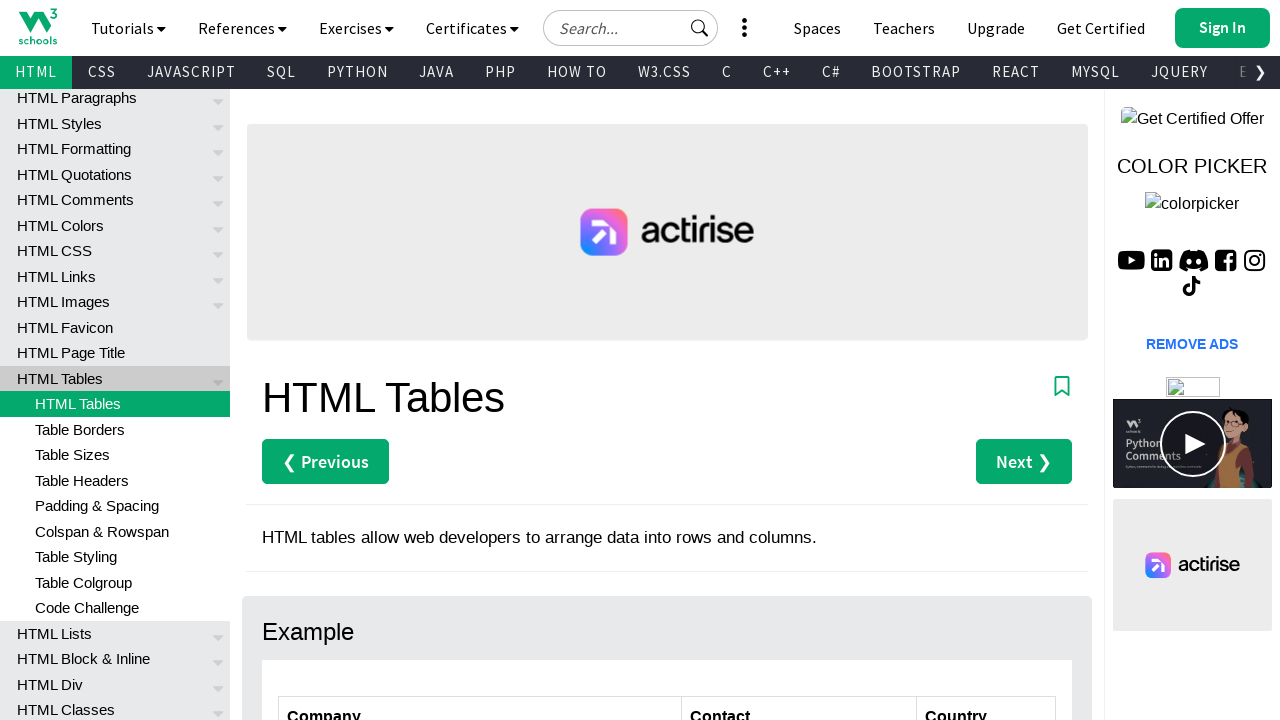

Waited for table element to be visible
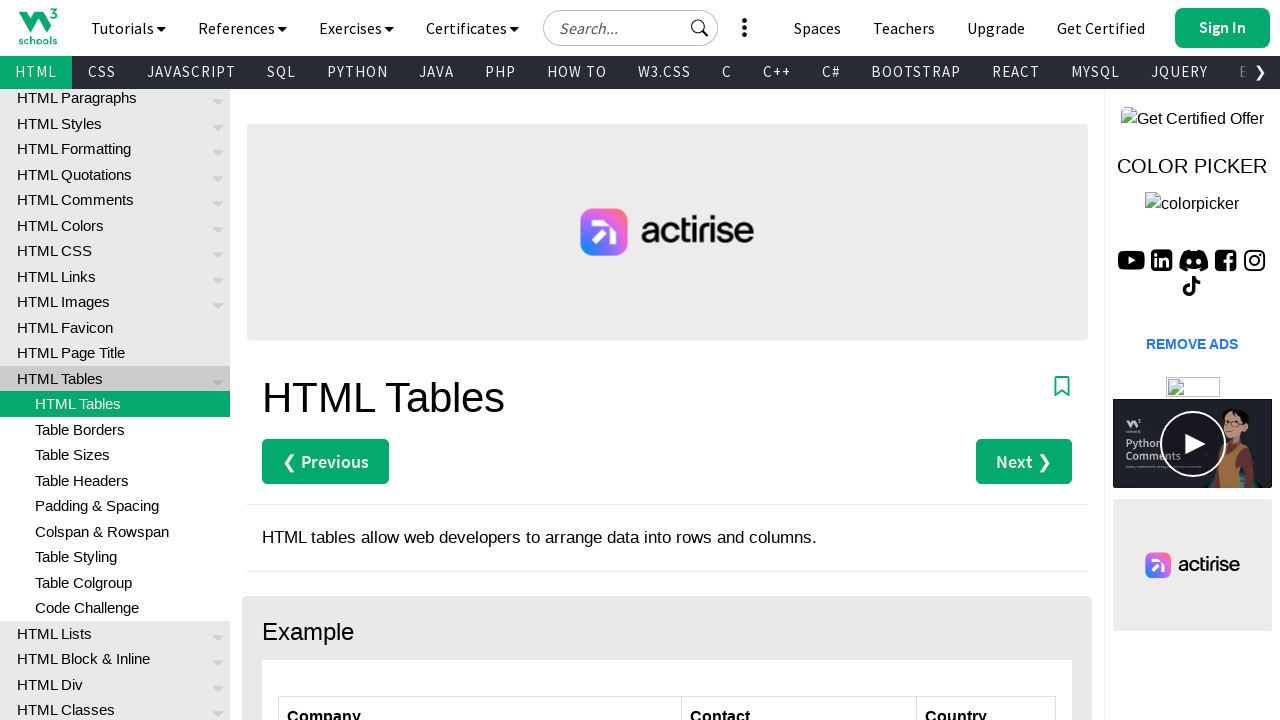

Located table cell at row 3, first column
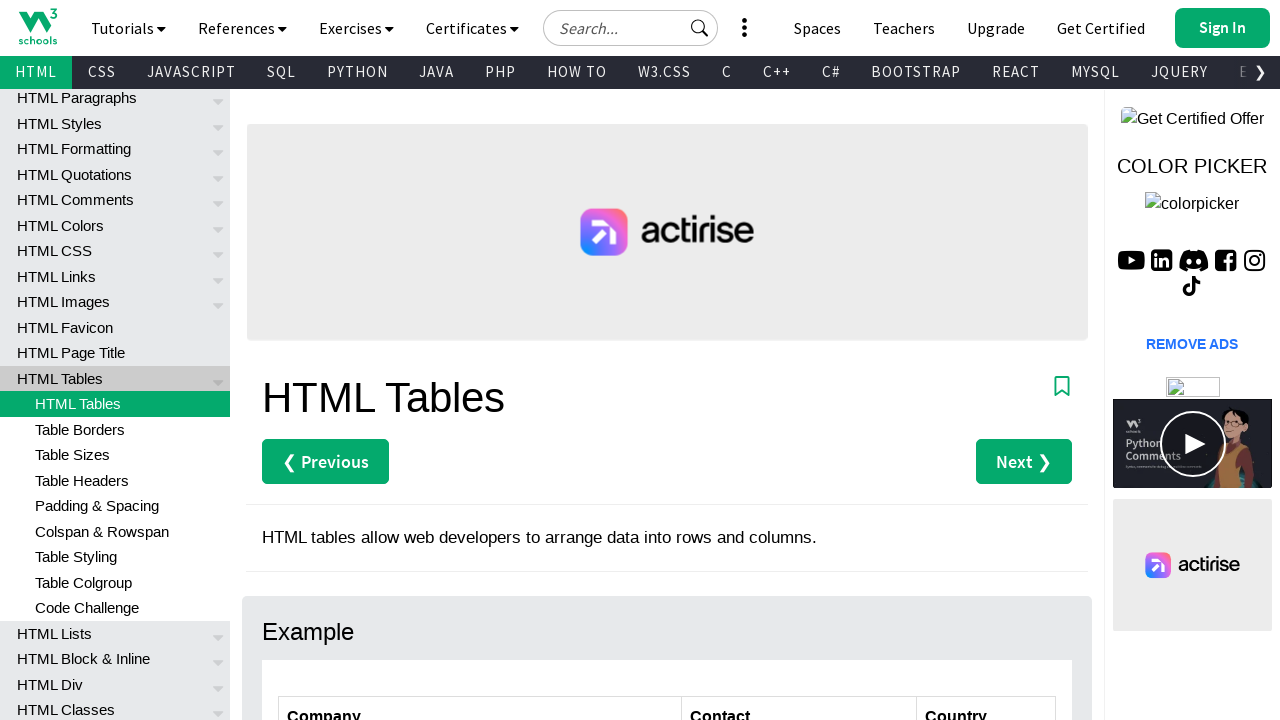

Read table cell value: Centro comercial Moctezuma
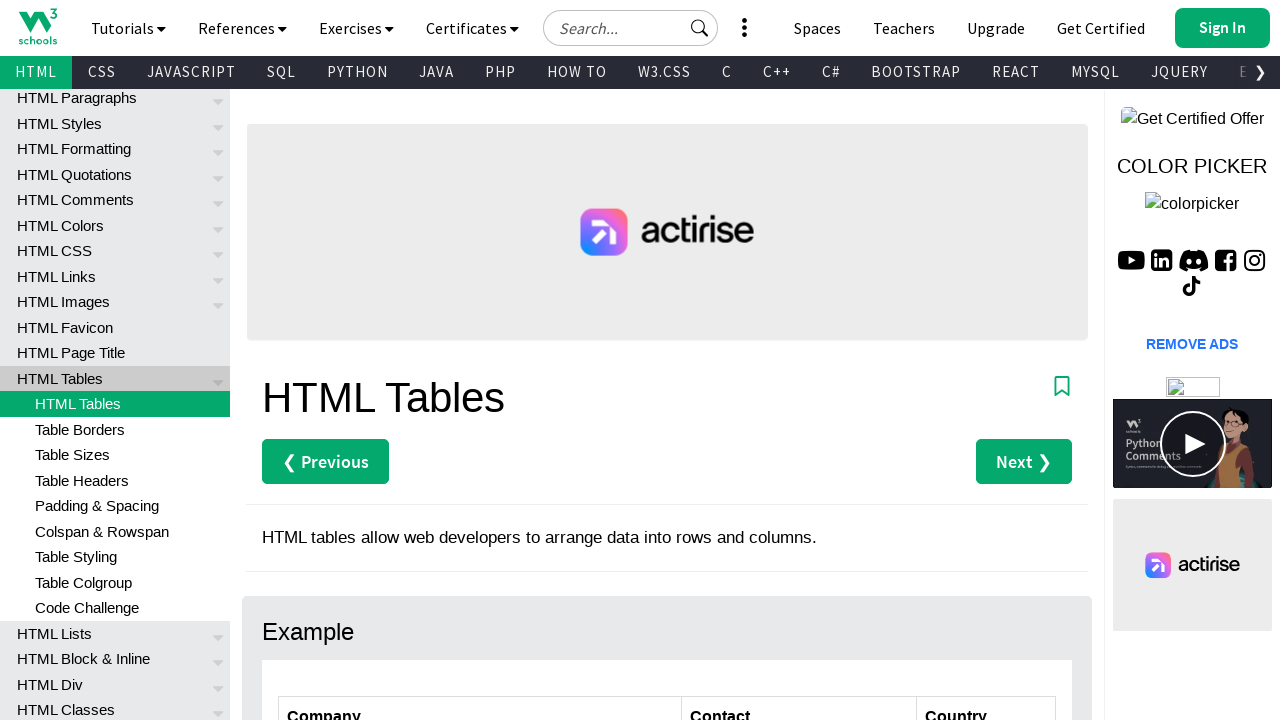

Located the main table element
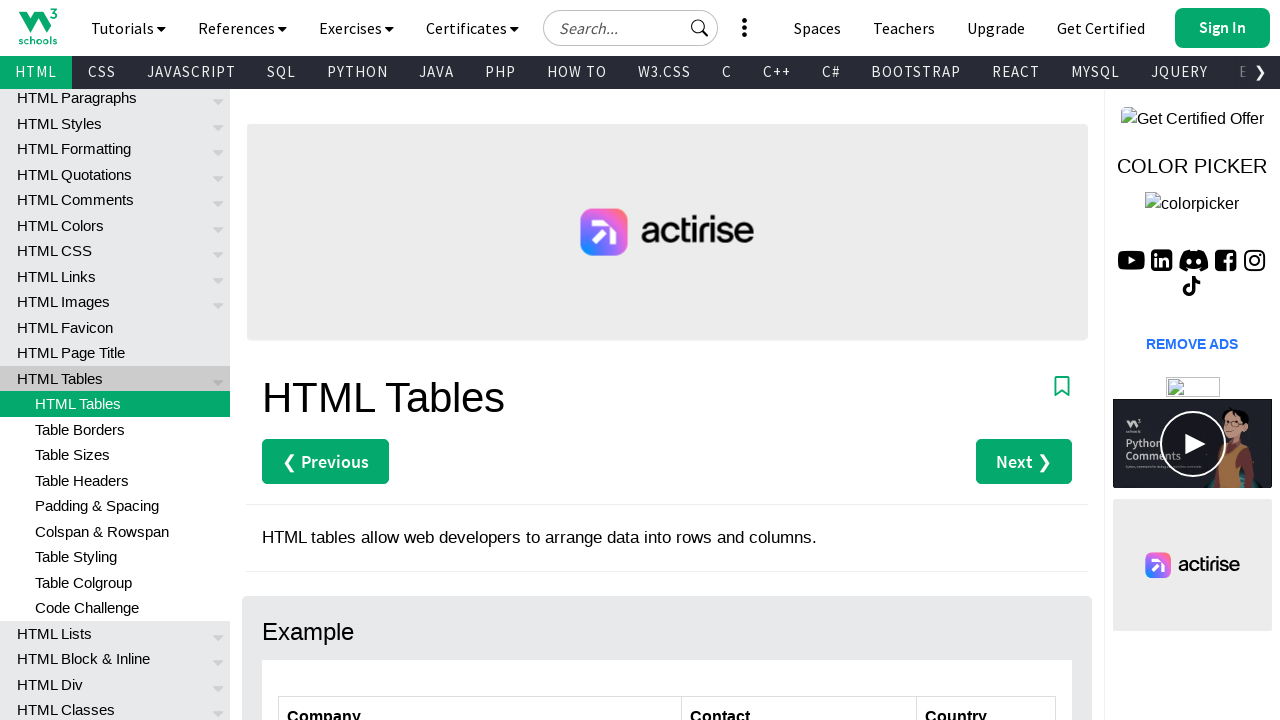

Located all table rows
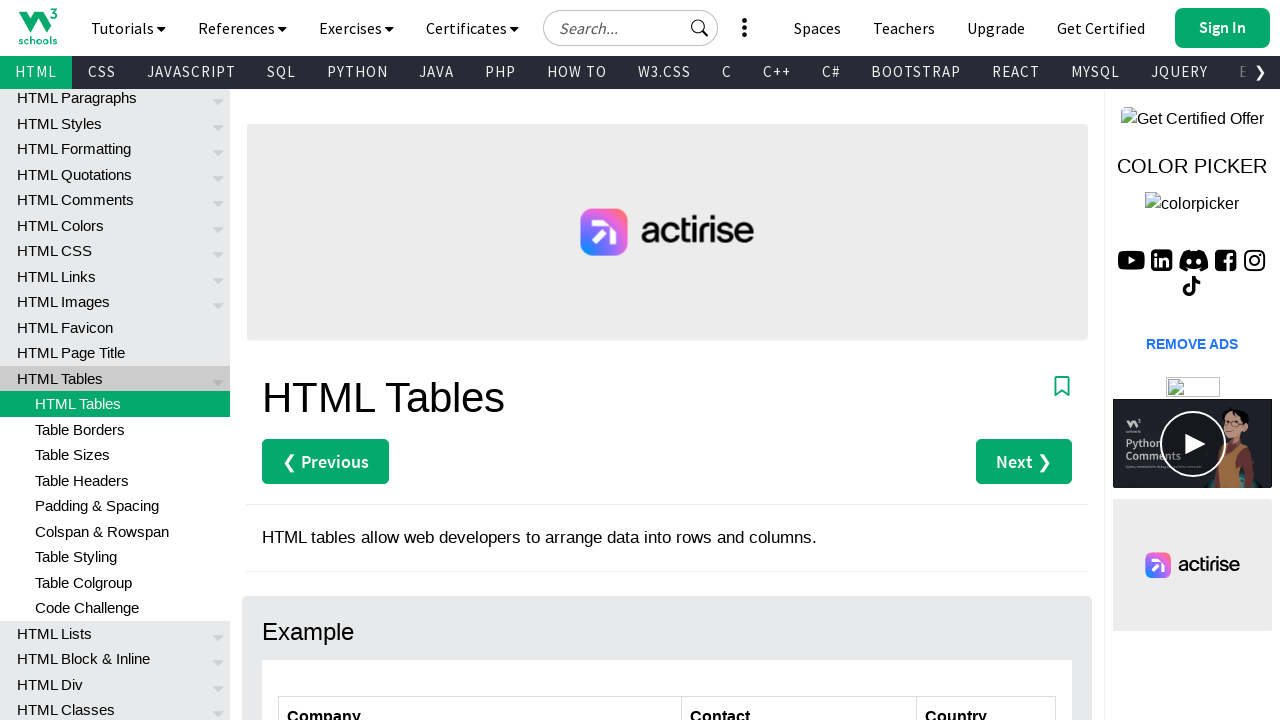

Counted table rows: 18 rows found
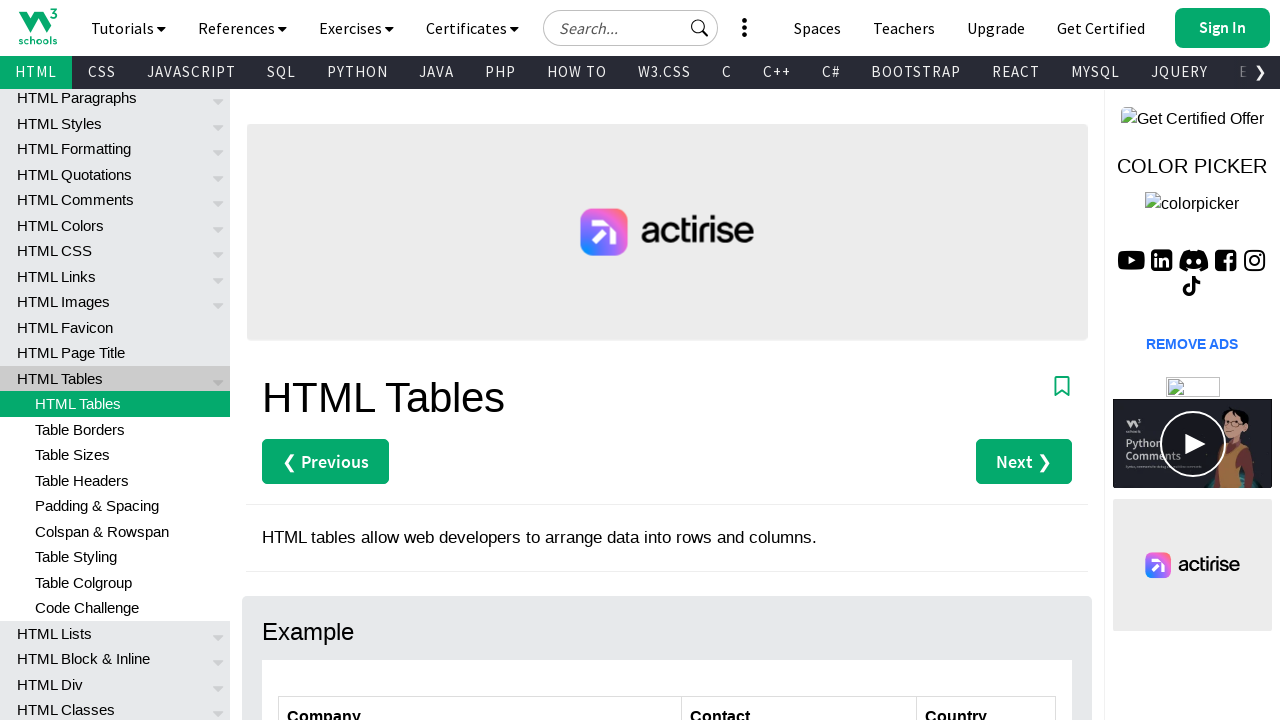

Scrolled down the page by 1000 pixels
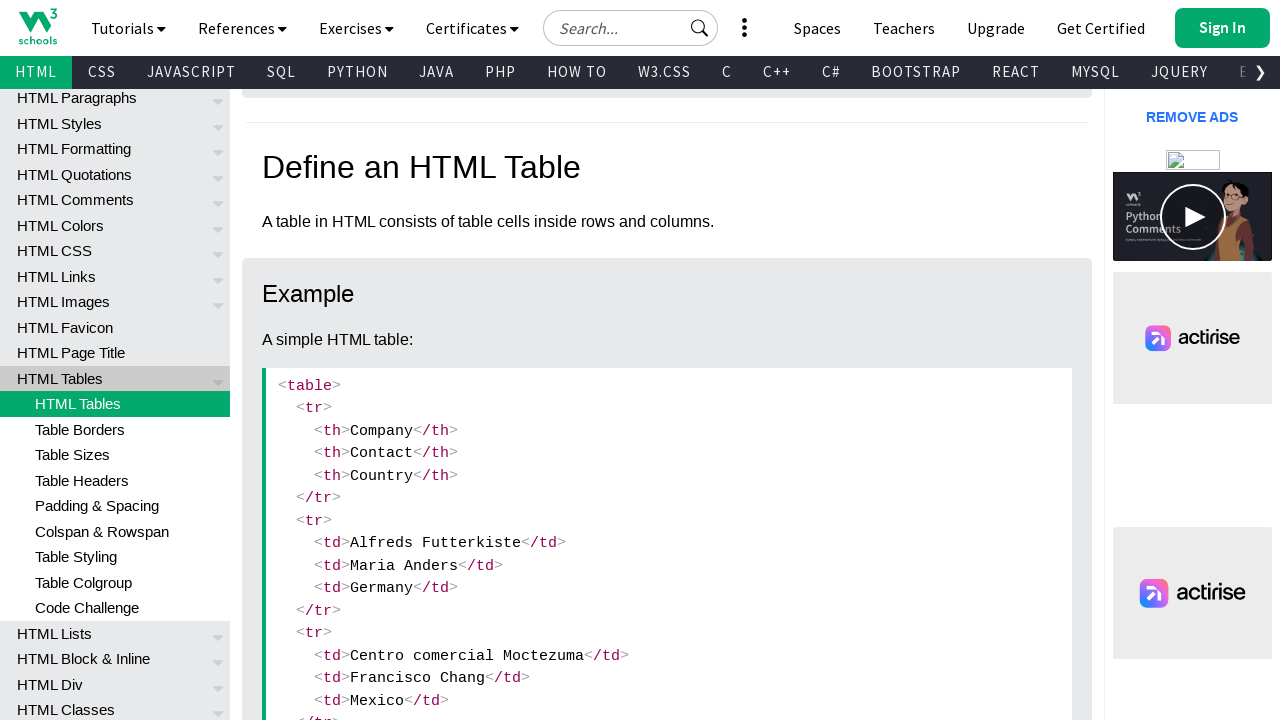

Located the Submit Answer button
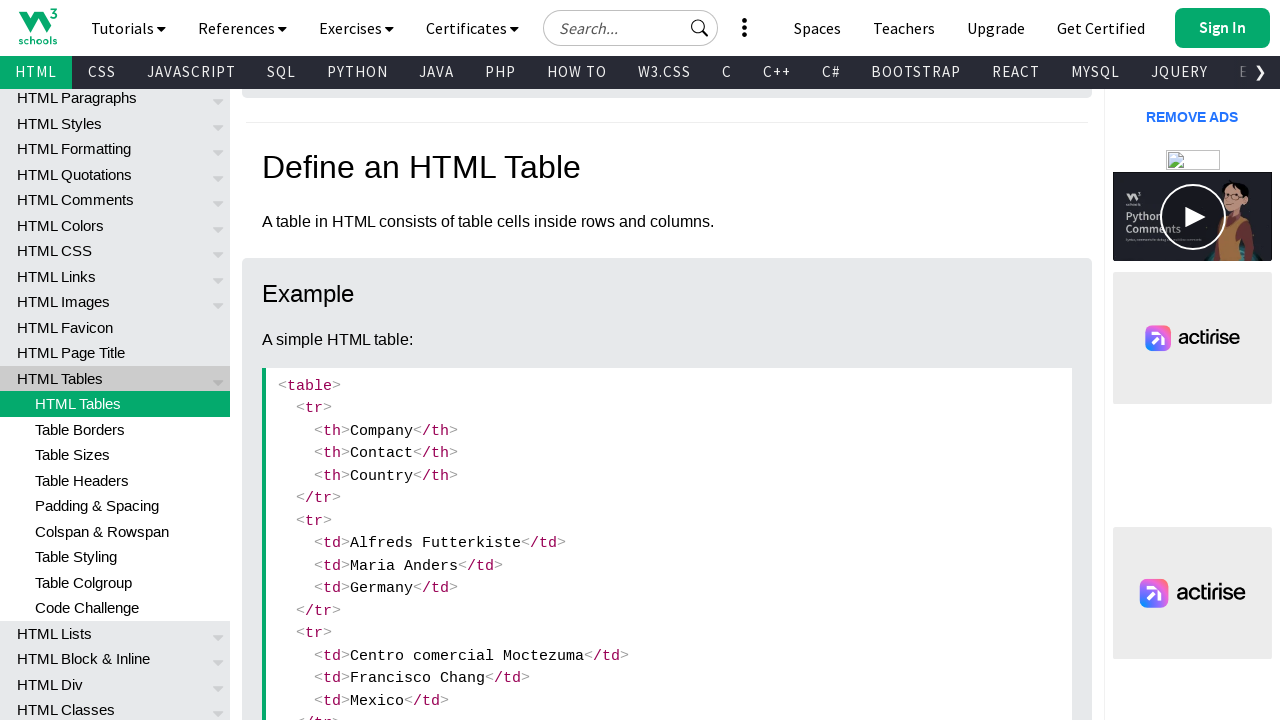

Scrolled to make Submit Answer button visible
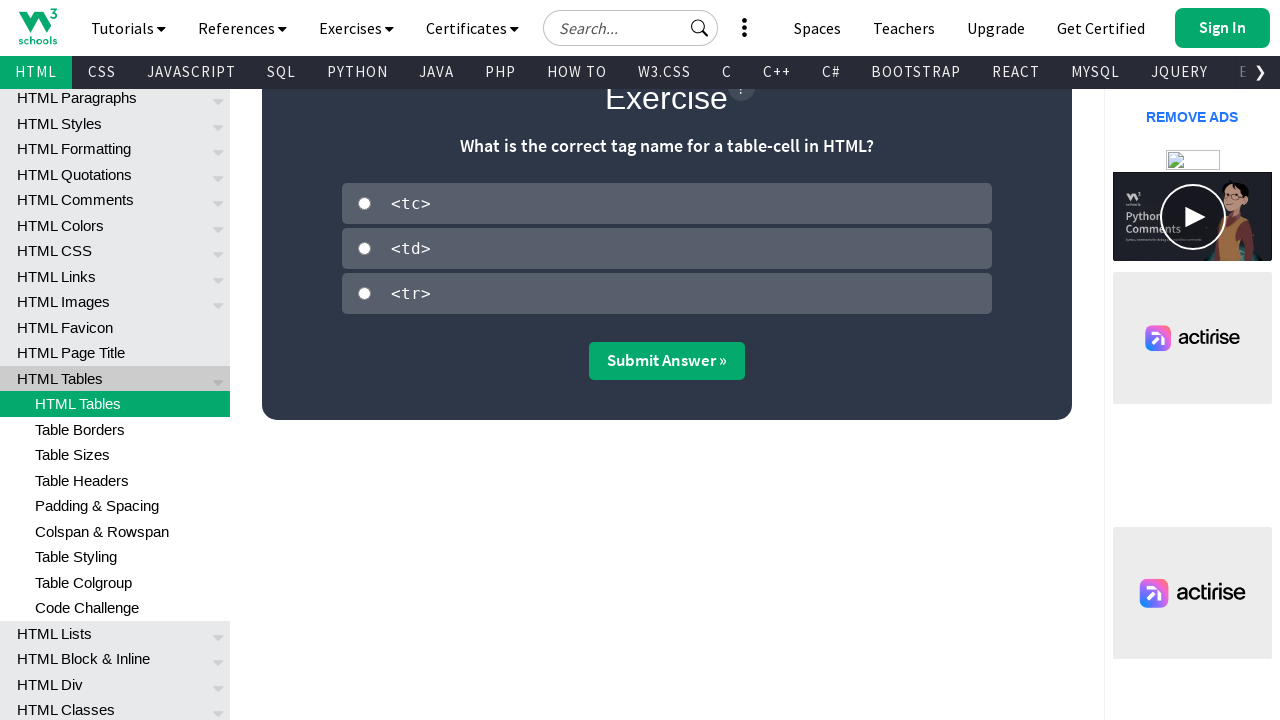

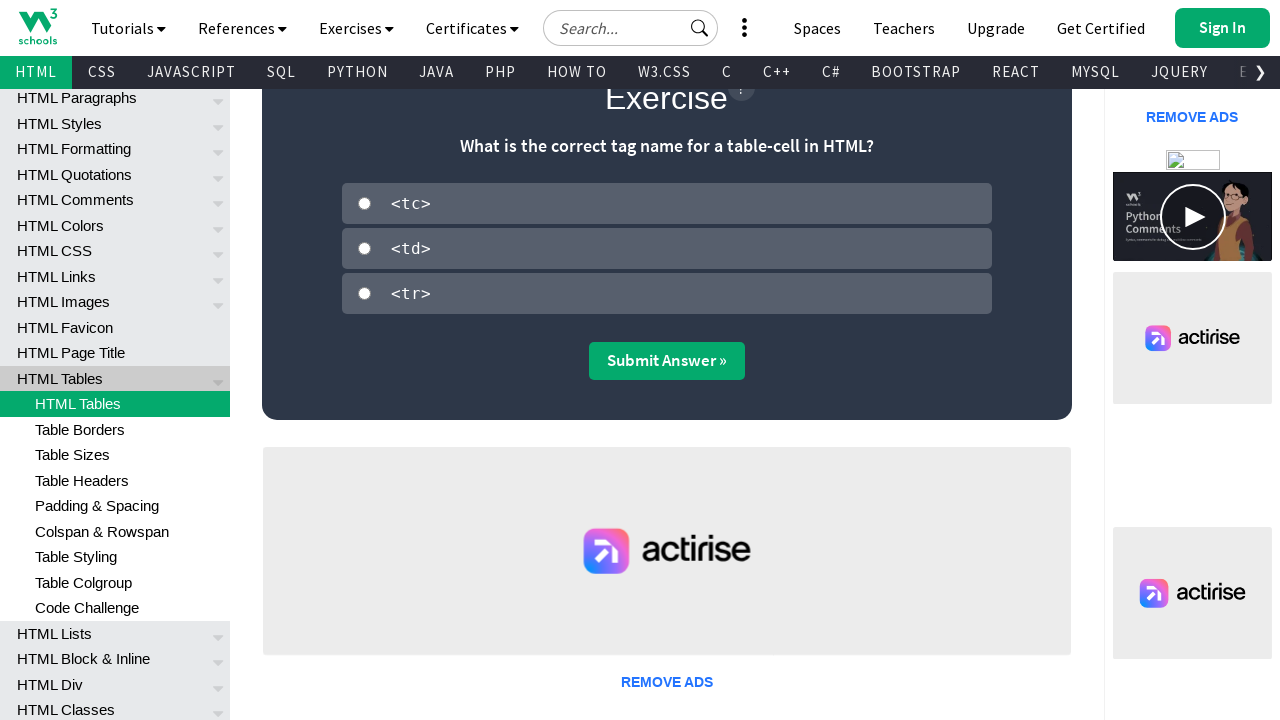